Tests different click interactions including single click, double click, and right click on designated buttons on a demo page.

Starting URL: http://sahitest.com/demo/clicks.htm

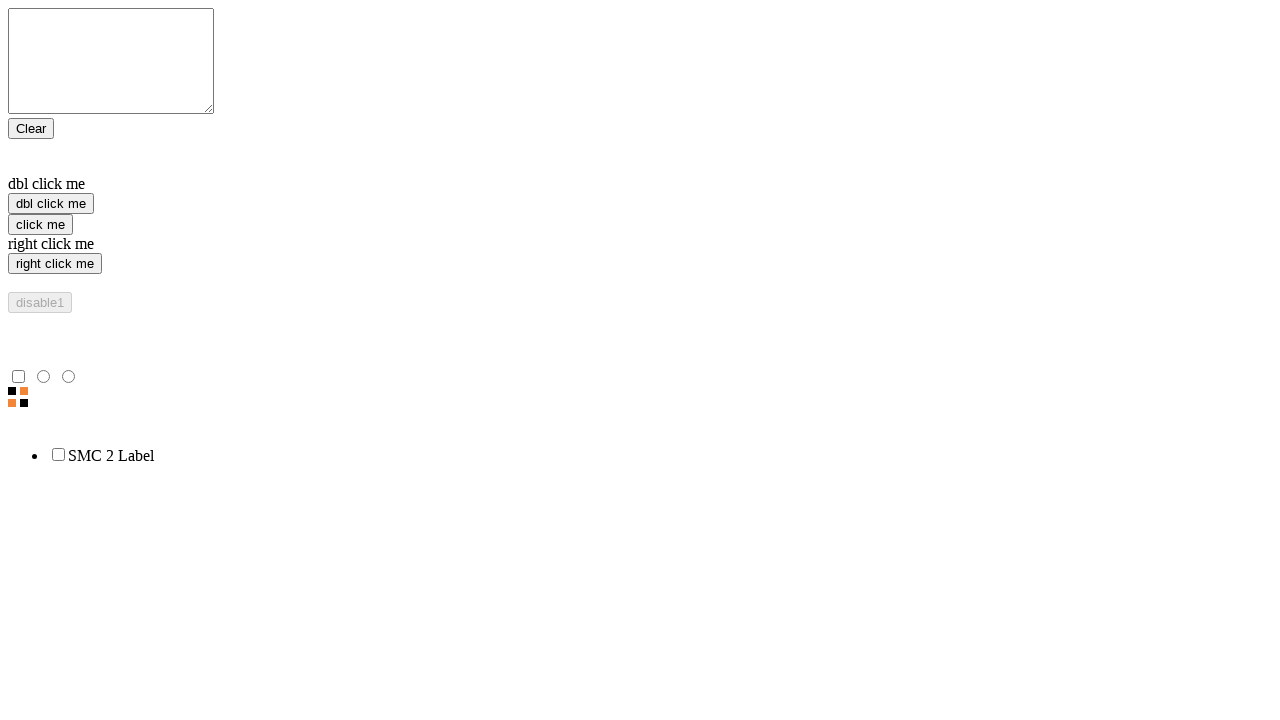

Performed single click on 'click me' button at (40, 224) on input[value='click me']
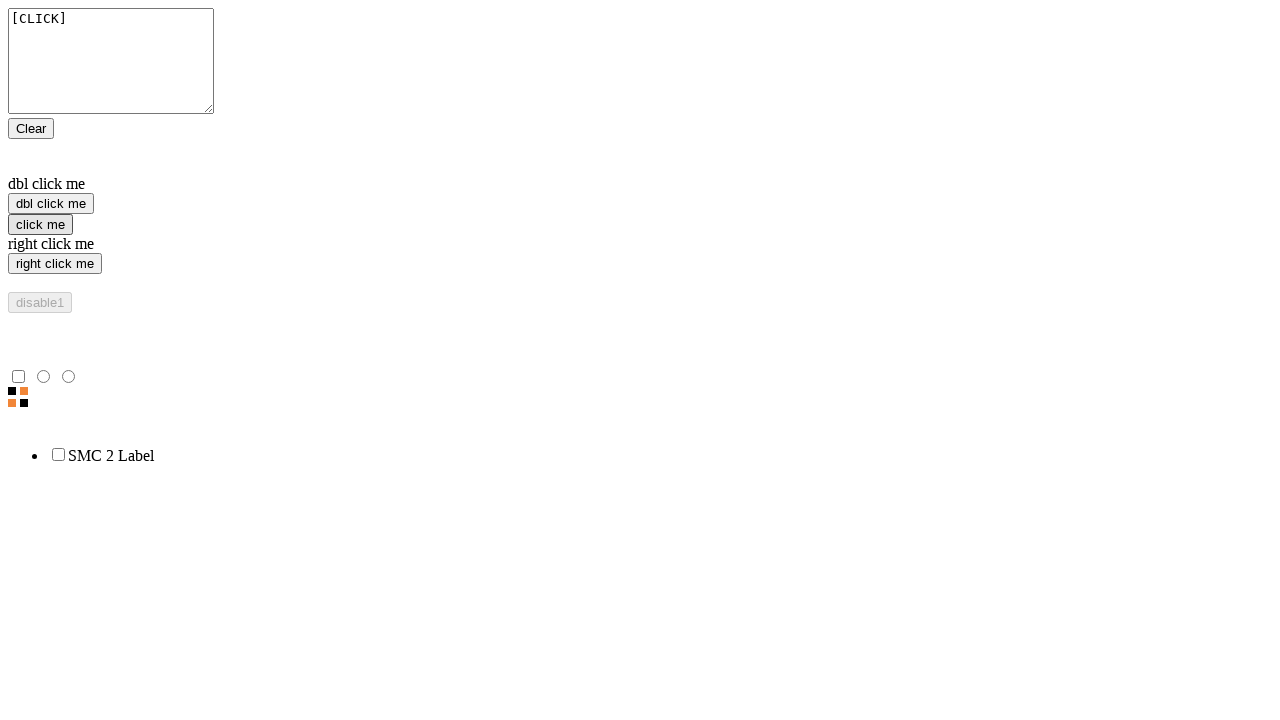

Performed double click on 'dbl click me' button at (51, 204) on input[value='dbl click me']
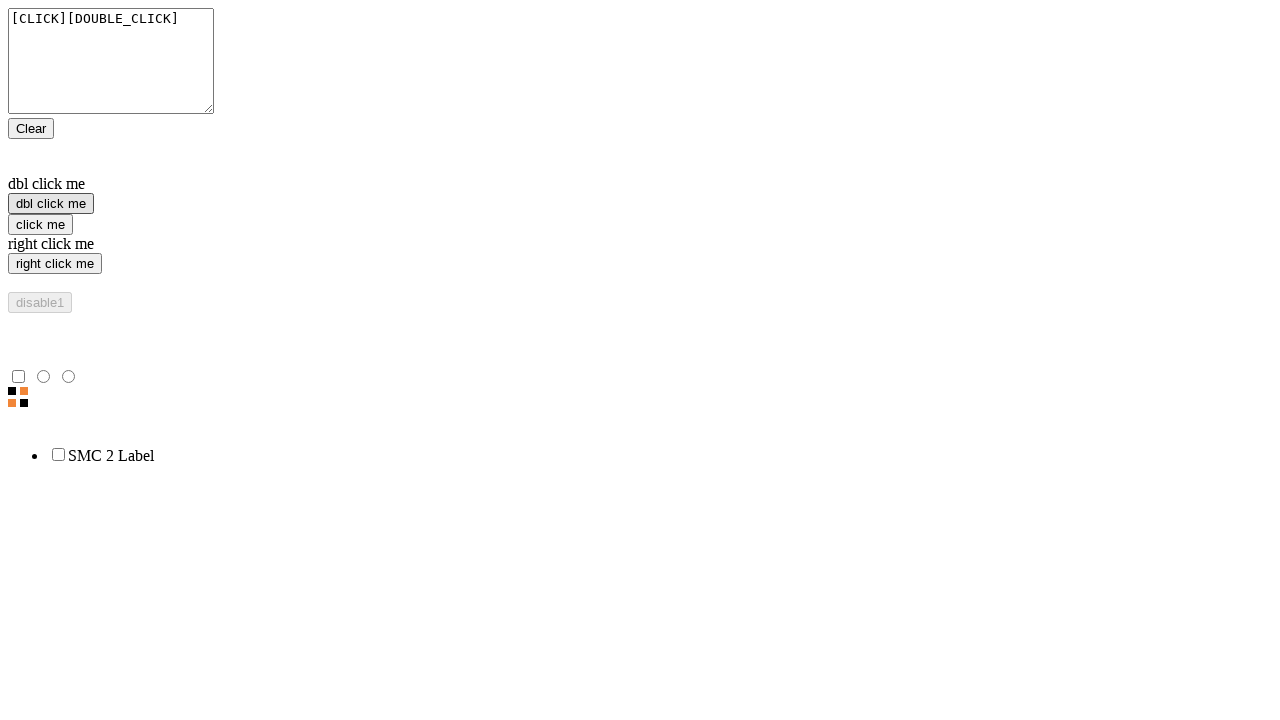

Performed right click on 'right click me' button at (55, 264) on input[value='right click me']
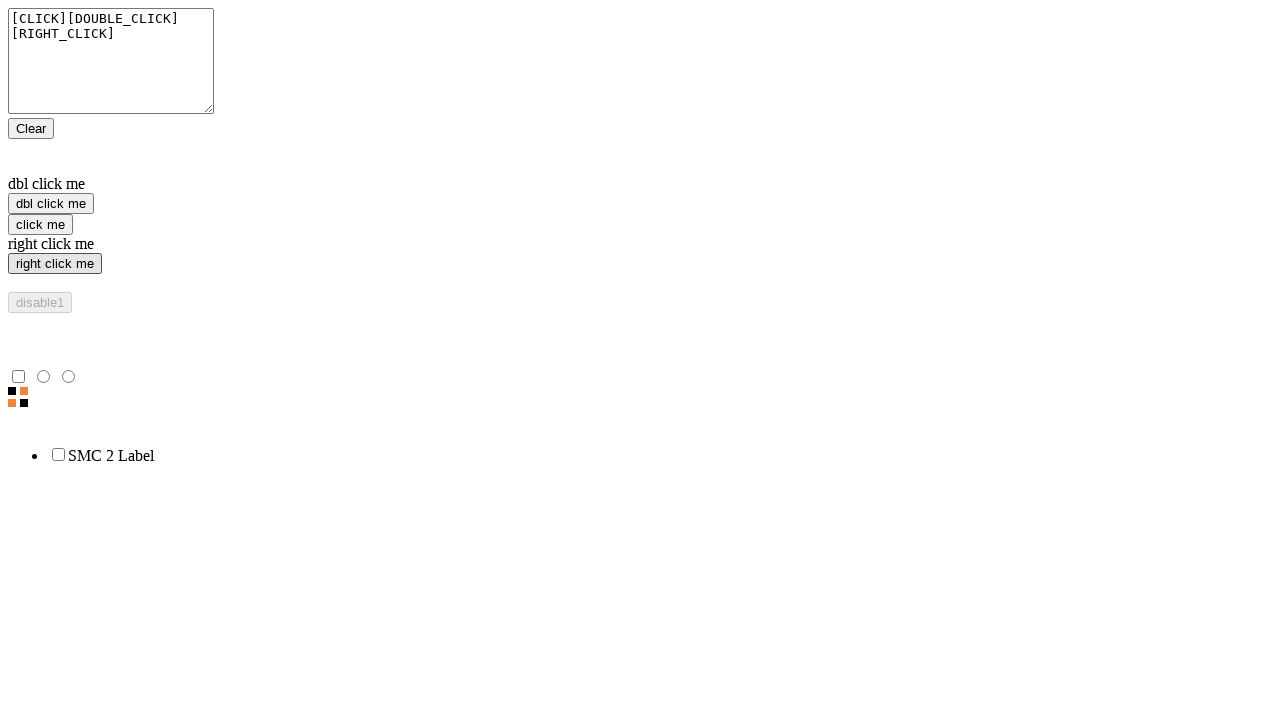

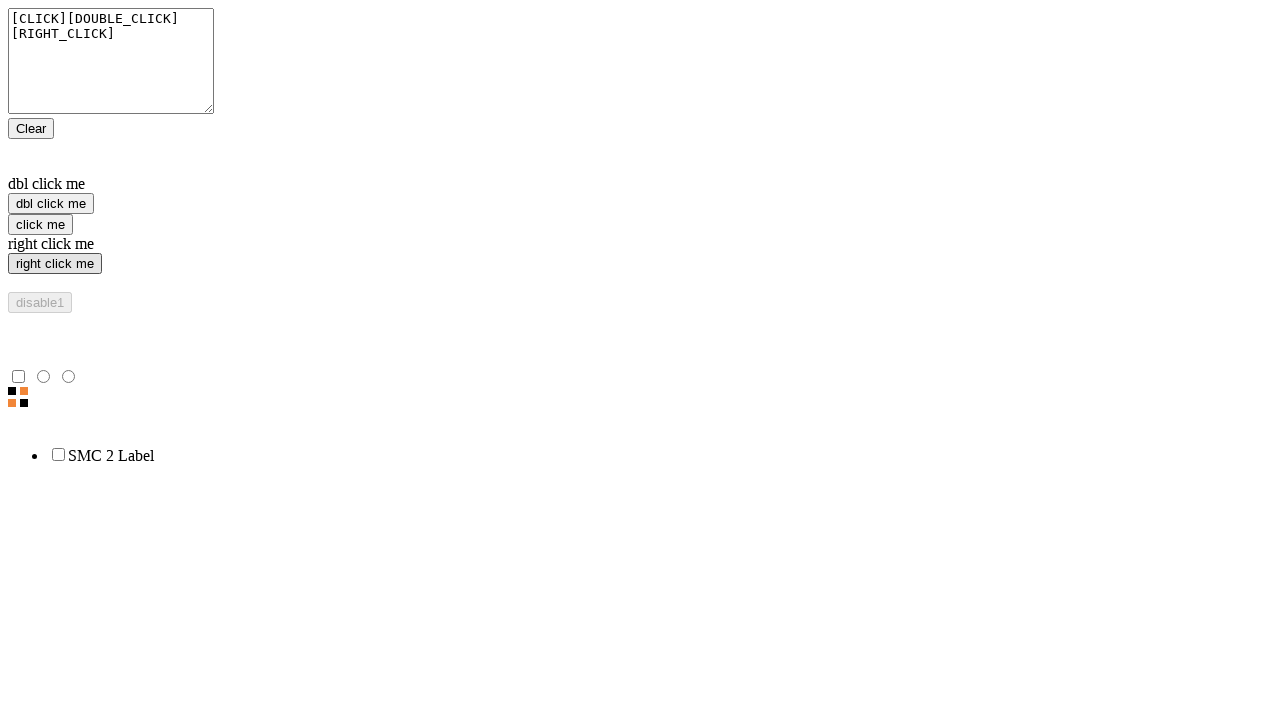